Navigates to CRM Pro website and waits for the Pricing link to be visible on the page

Starting URL: https://classic.crmpro.com/

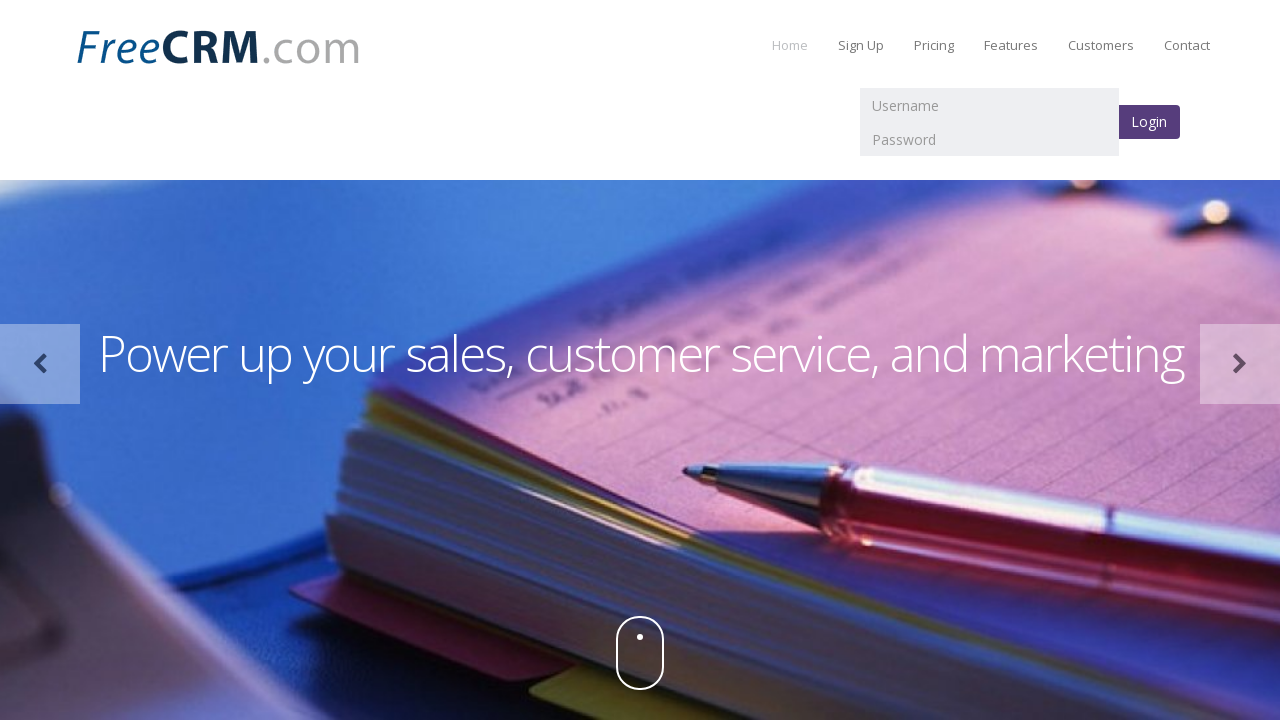

Navigated to CRM Pro website
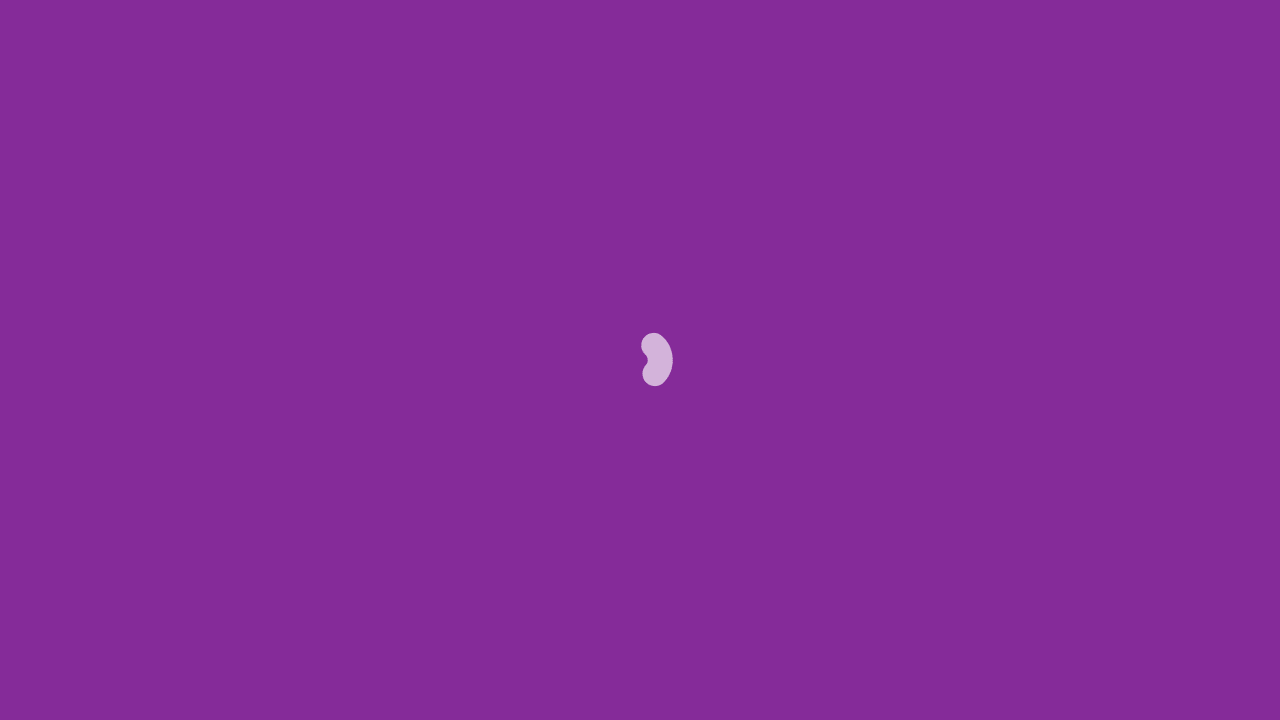

Pricing link became visible on the page
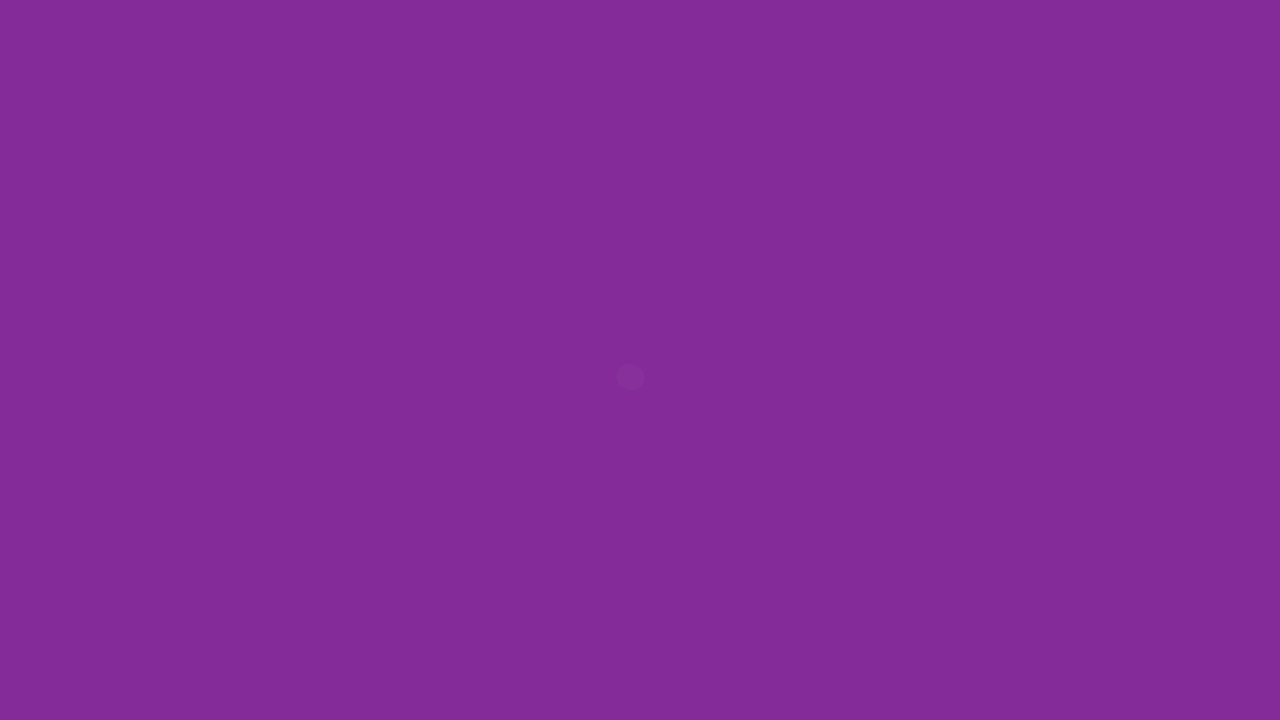

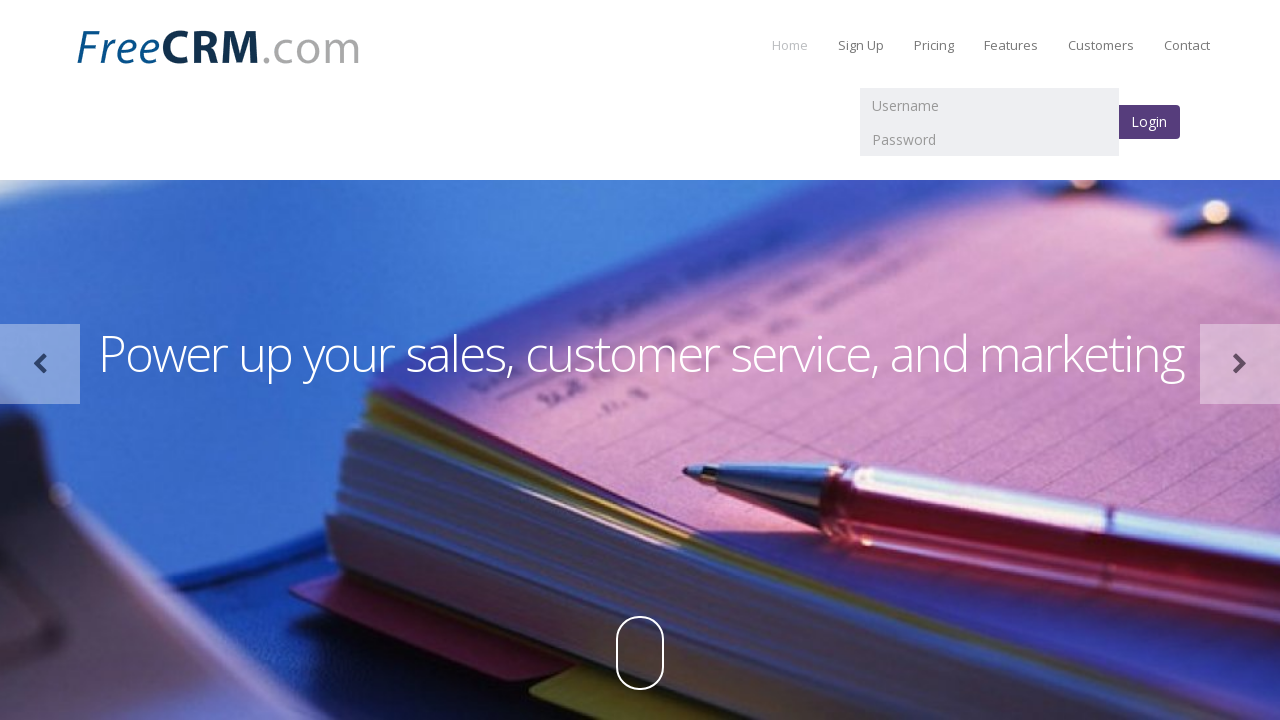